Opens the OrangeHRM demo site and maximizes the browser window to verify the page loads successfully

Starting URL: https://opensource-demo.orangehrmlive.com/

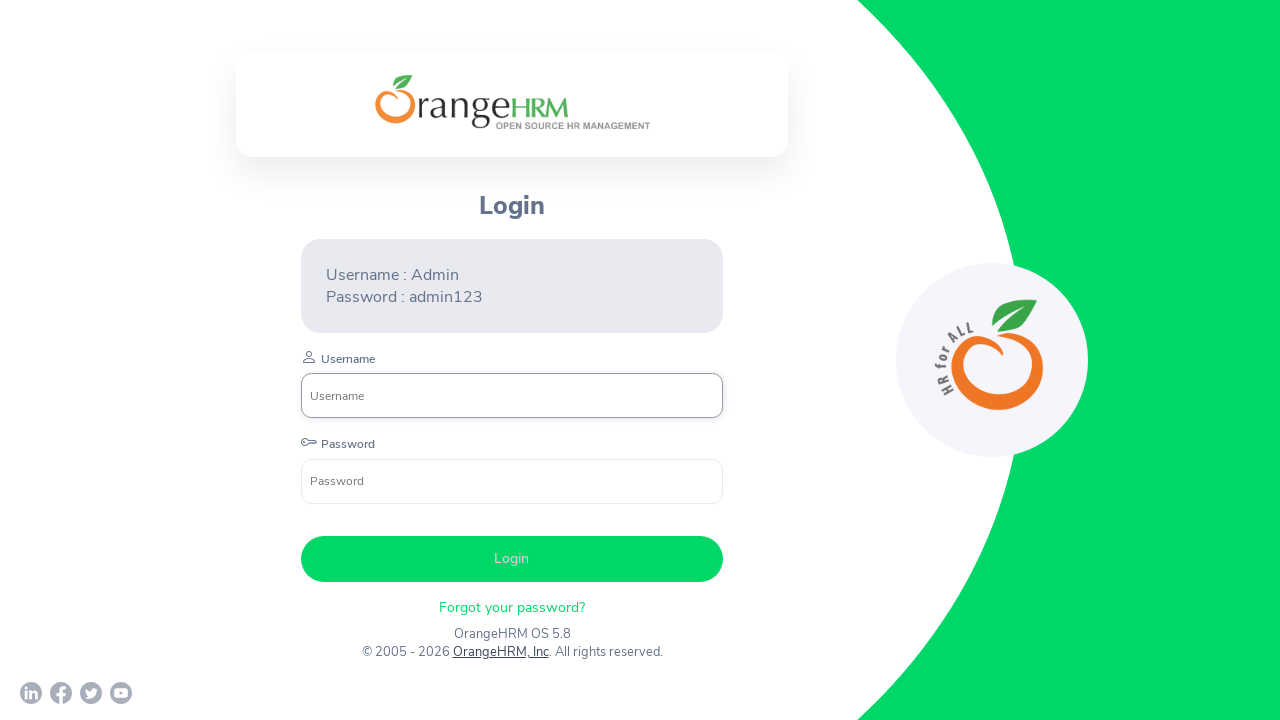

Waited for page DOM content to load
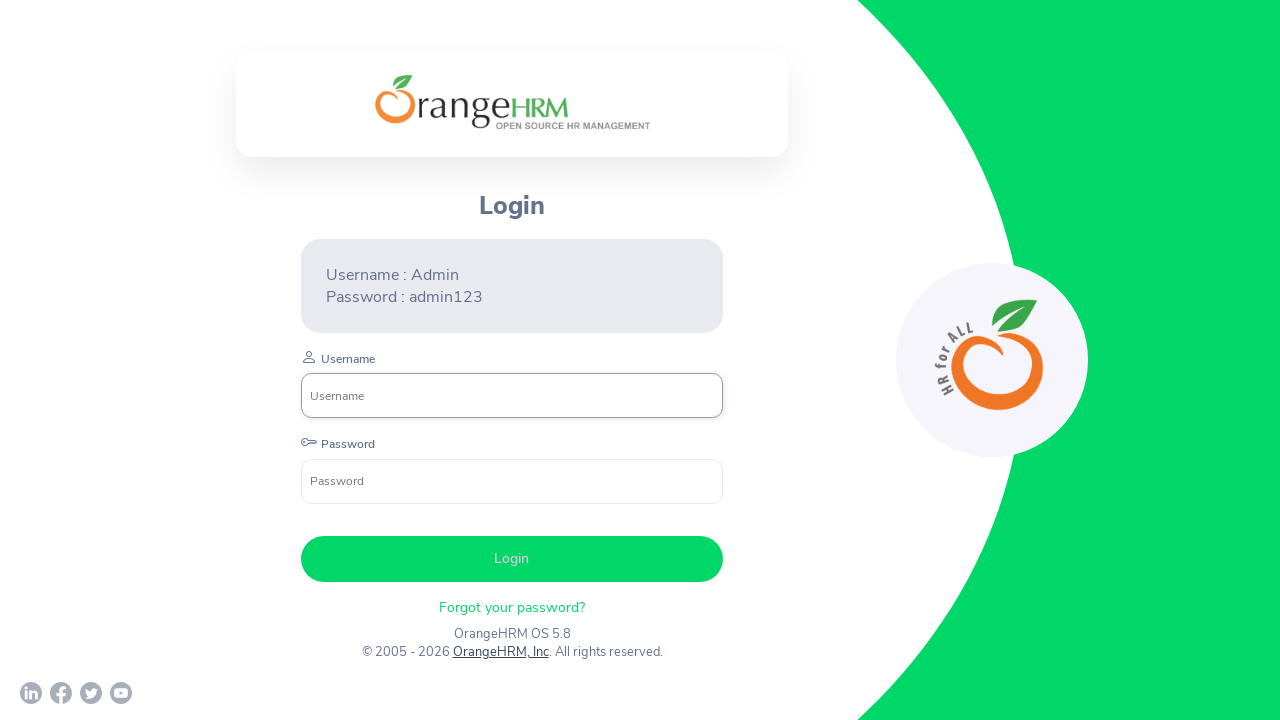

Set viewport size to 1920x1080 to maximize browser window
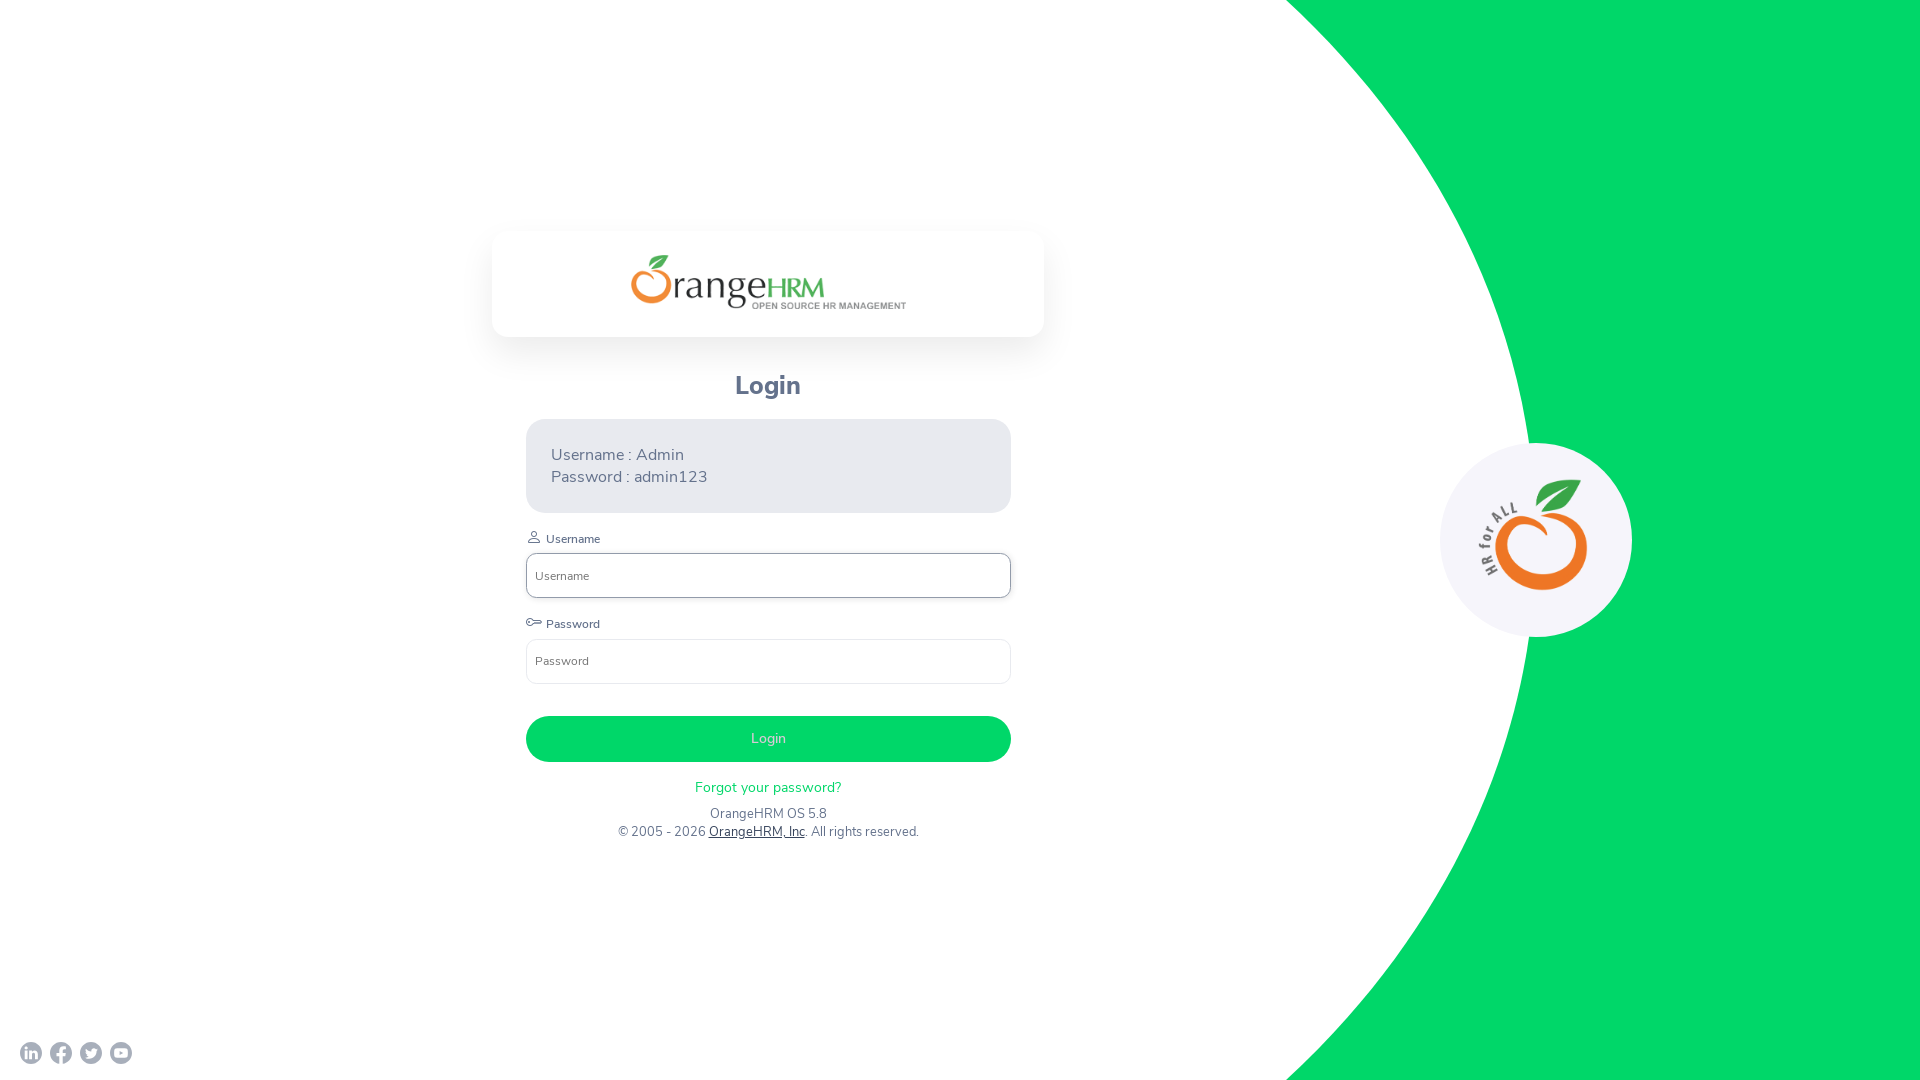

Verified body element is visible - OrangeHRM demo page loaded successfully
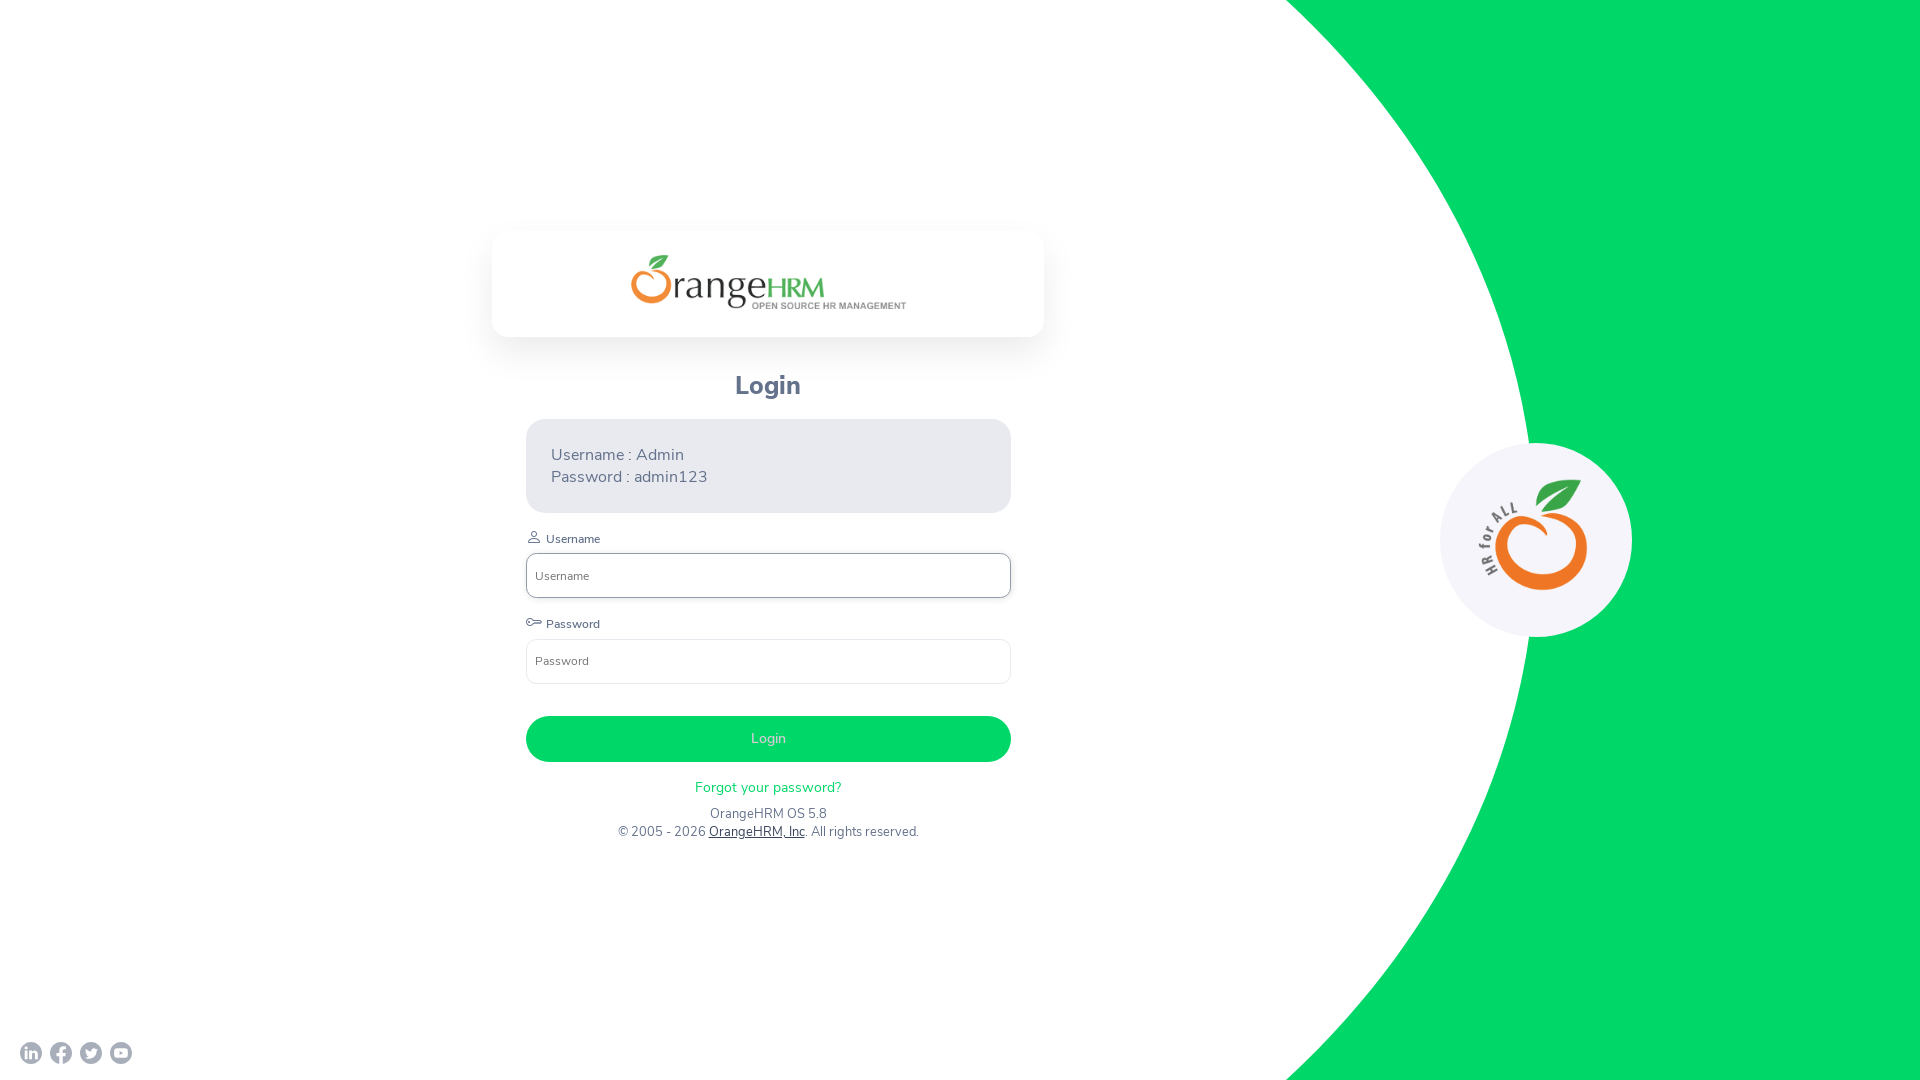

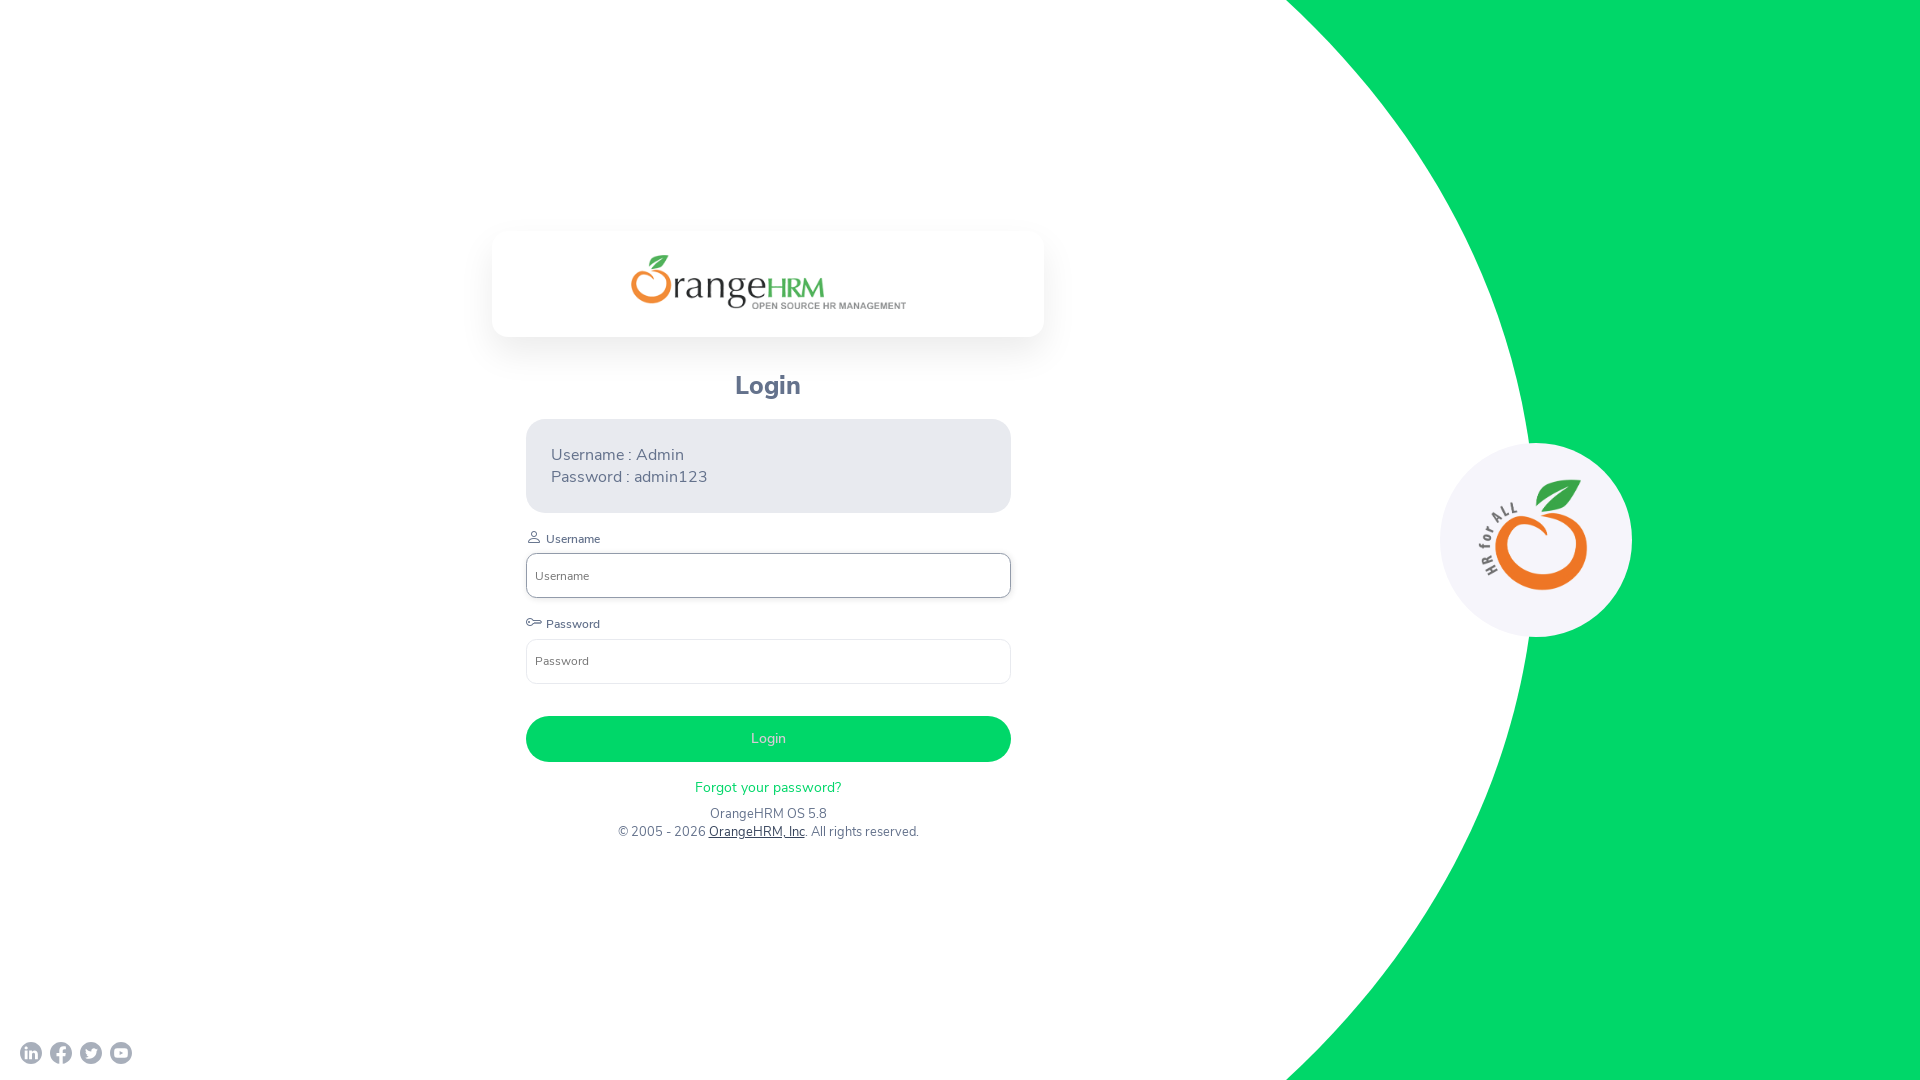